Tests the scroll form page by scrolling to the bottom and filling in name and date fields

Starting URL: https://formy-project.herokuapp.com/scroll

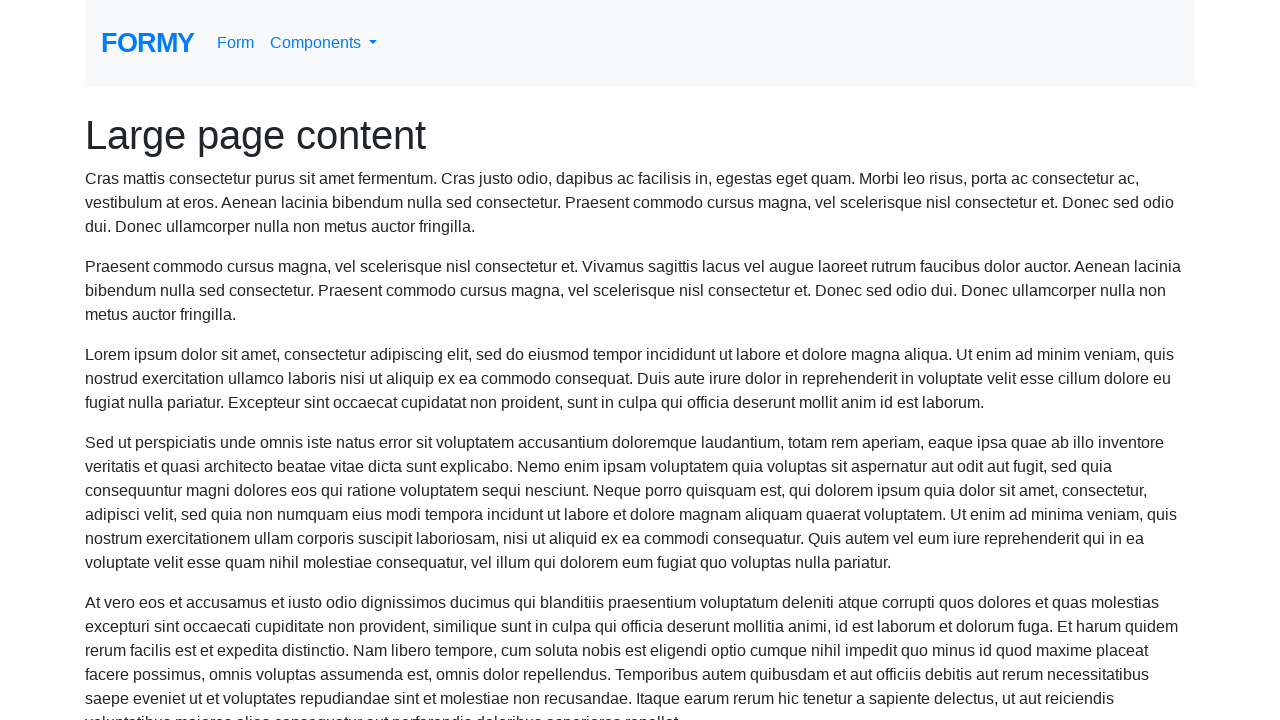

Scrolled to the bottom of the page
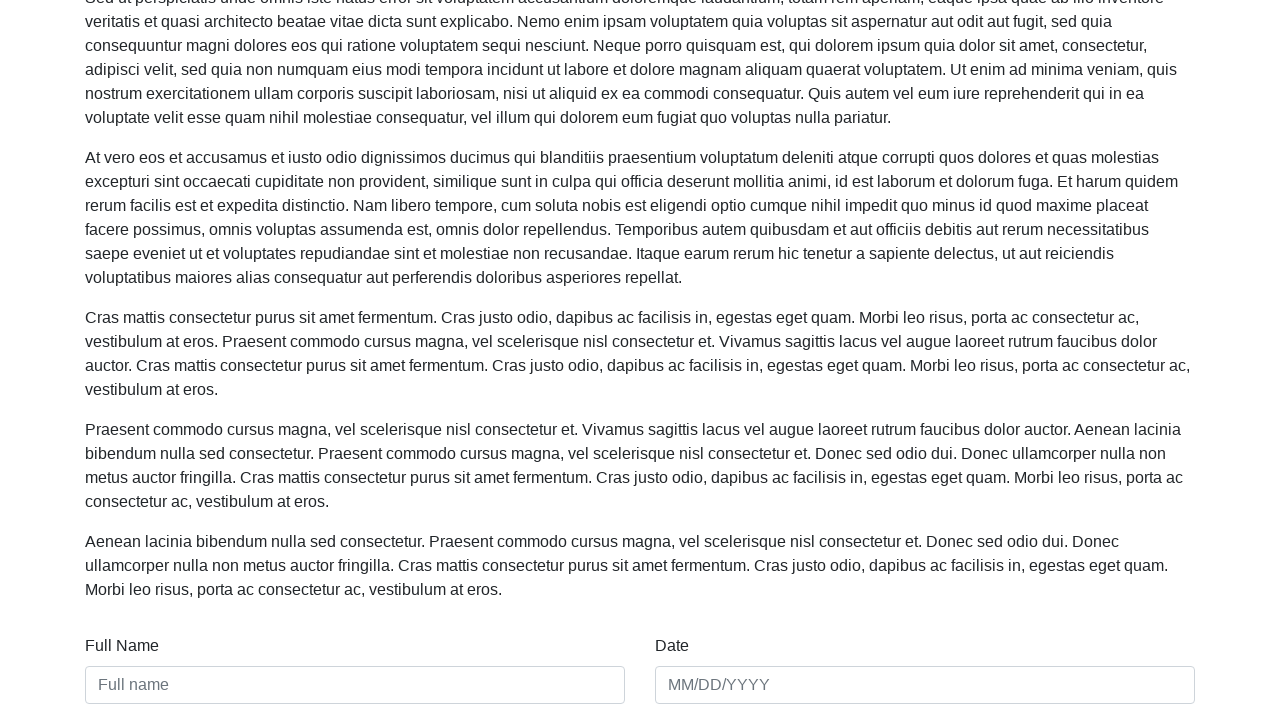

Name field became visible
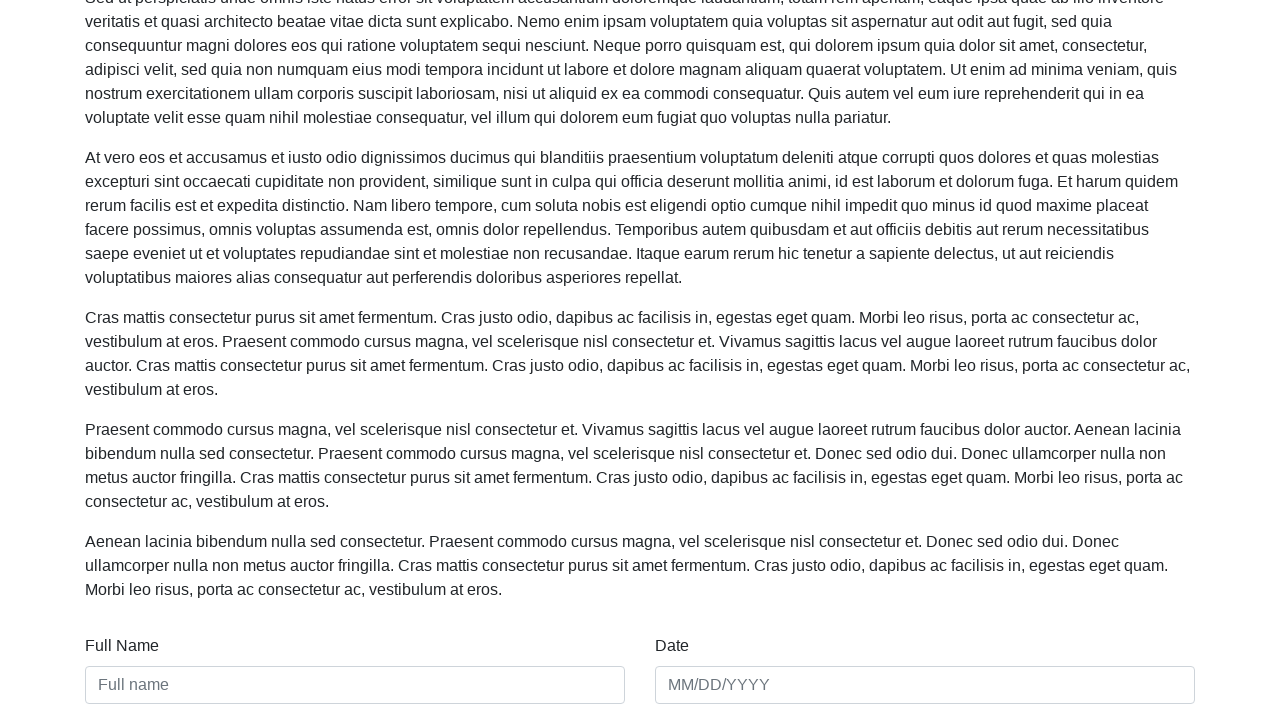

Filled name field with 'Alexandra' on #name
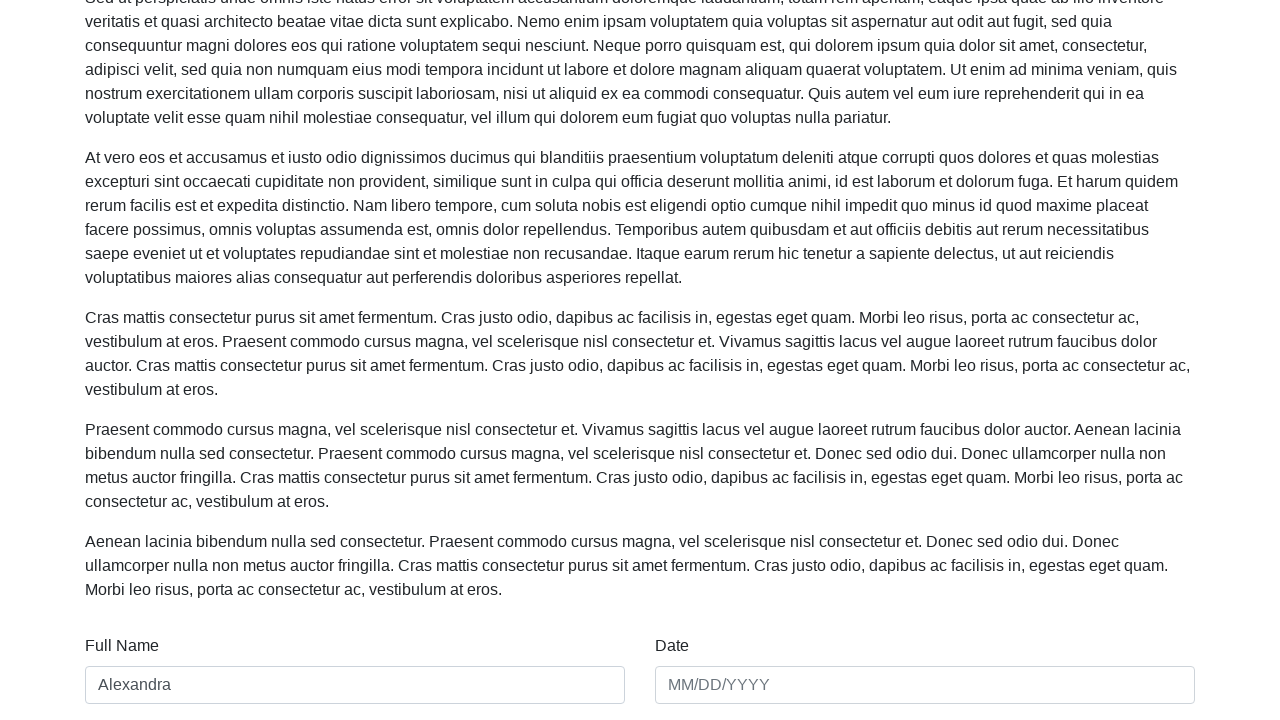

Filled date field with '03/15/2025' on #date
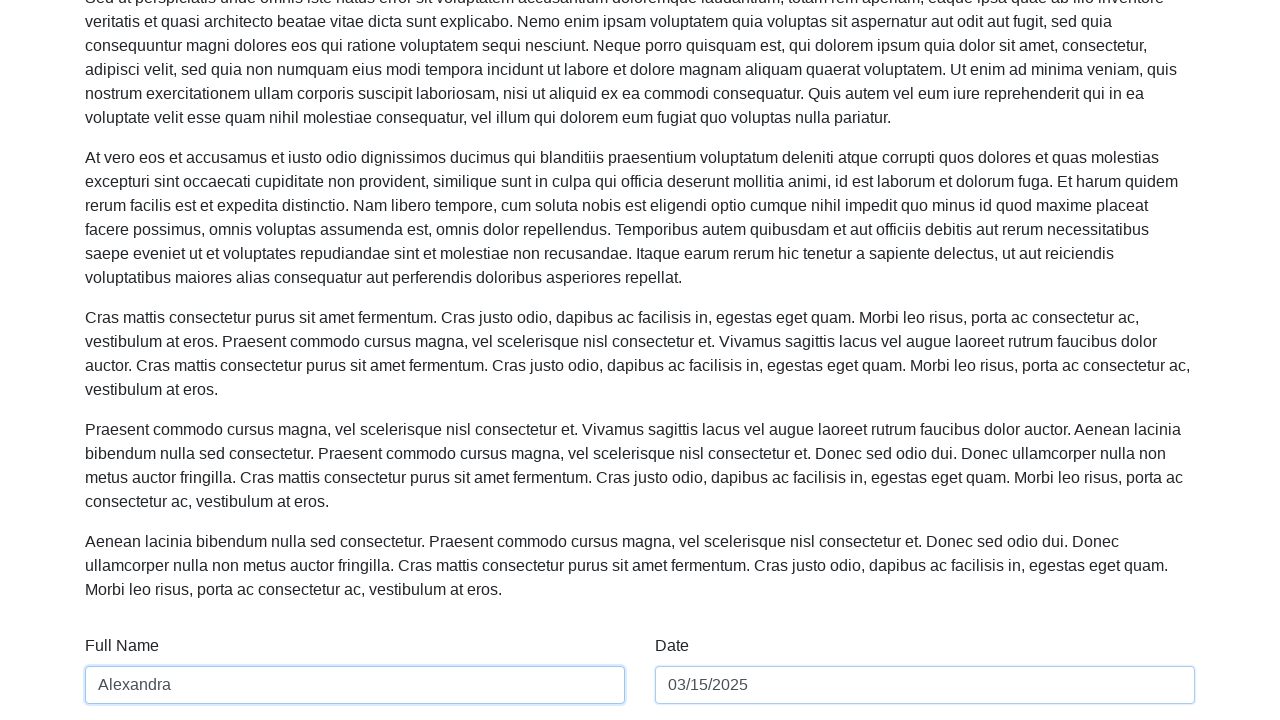

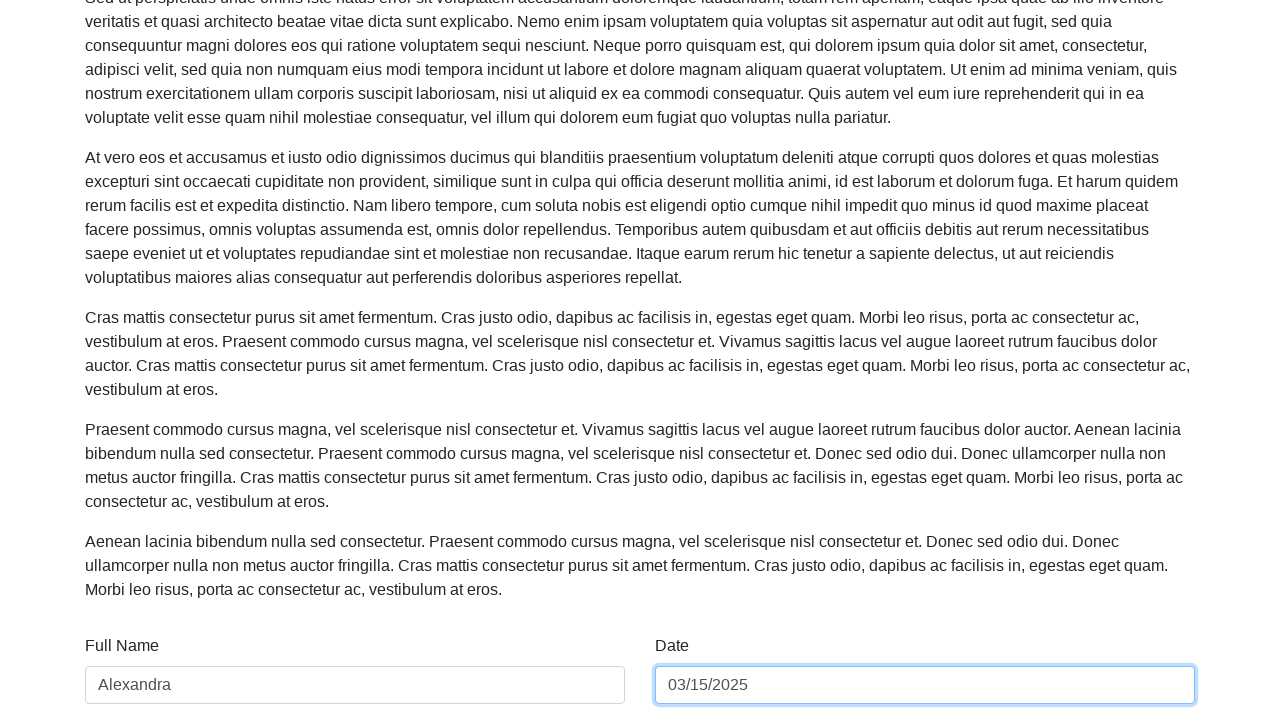